Navigates to DemoBlaze store and verifies the page title is "STORE"

Starting URL: https://www.demoblaze.com/

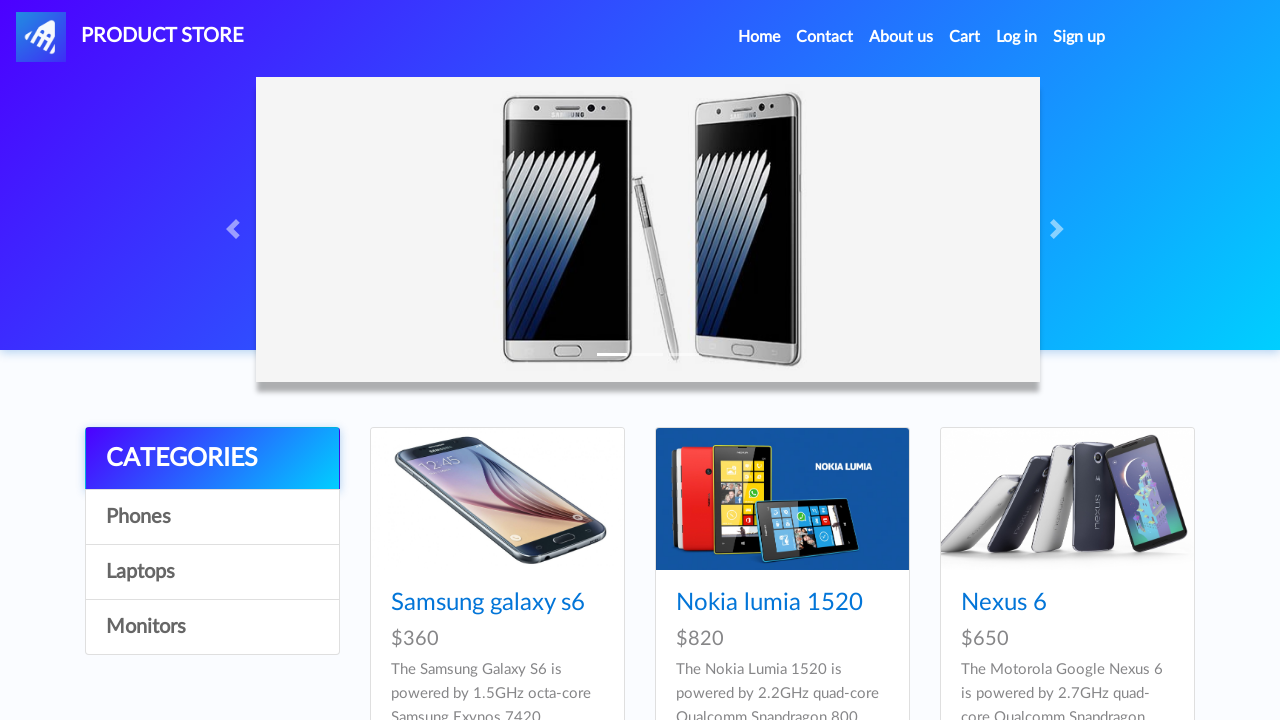

Navigated to DemoBlaze store at https://www.demoblaze.com/
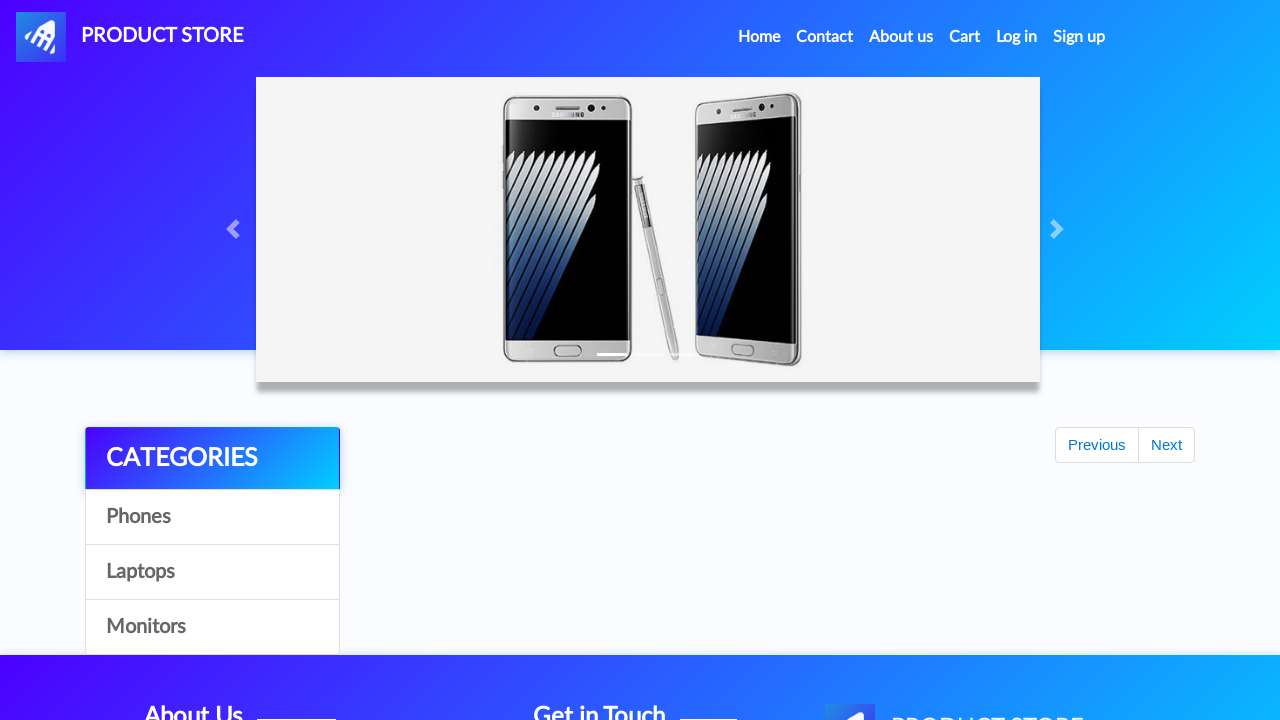

Verified page title is 'STORE'
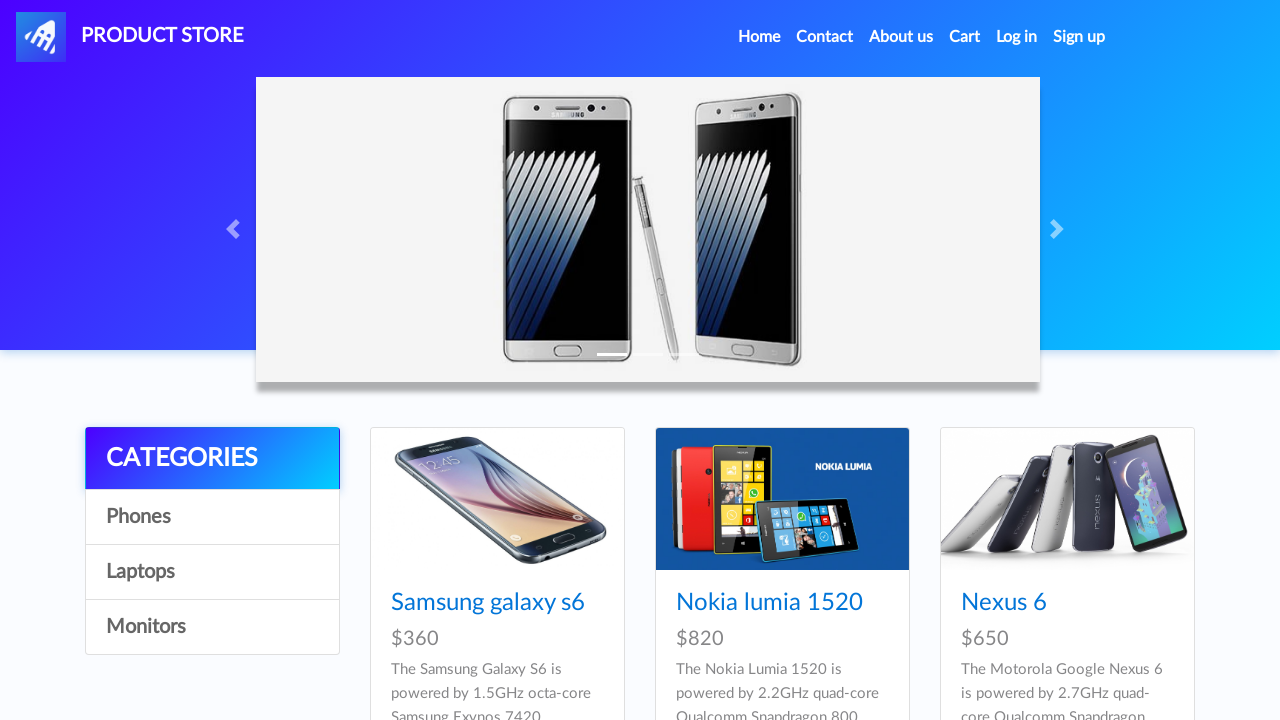

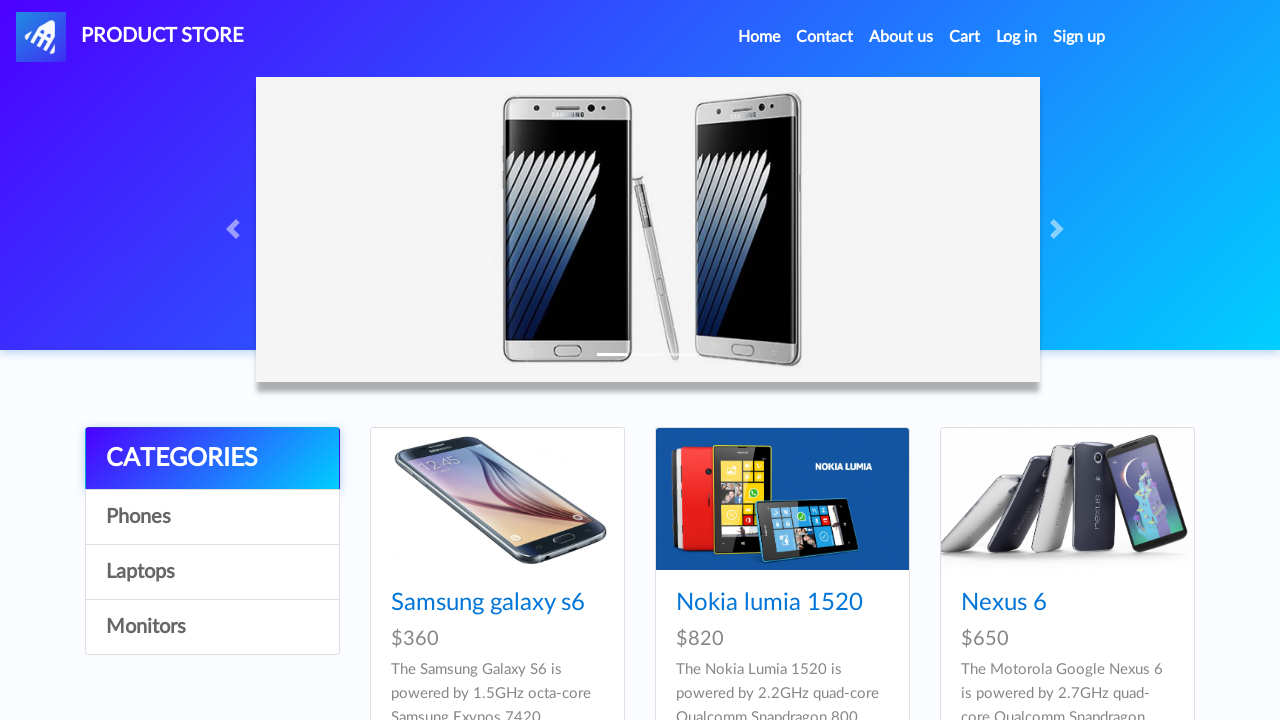